Tests various form elements on an automation practice page including radio buttons, suggestion box, dropdown, checkboxes, and alert handling

Starting URL: https://www.rahulshettyacademy.com/AutomationPractice/

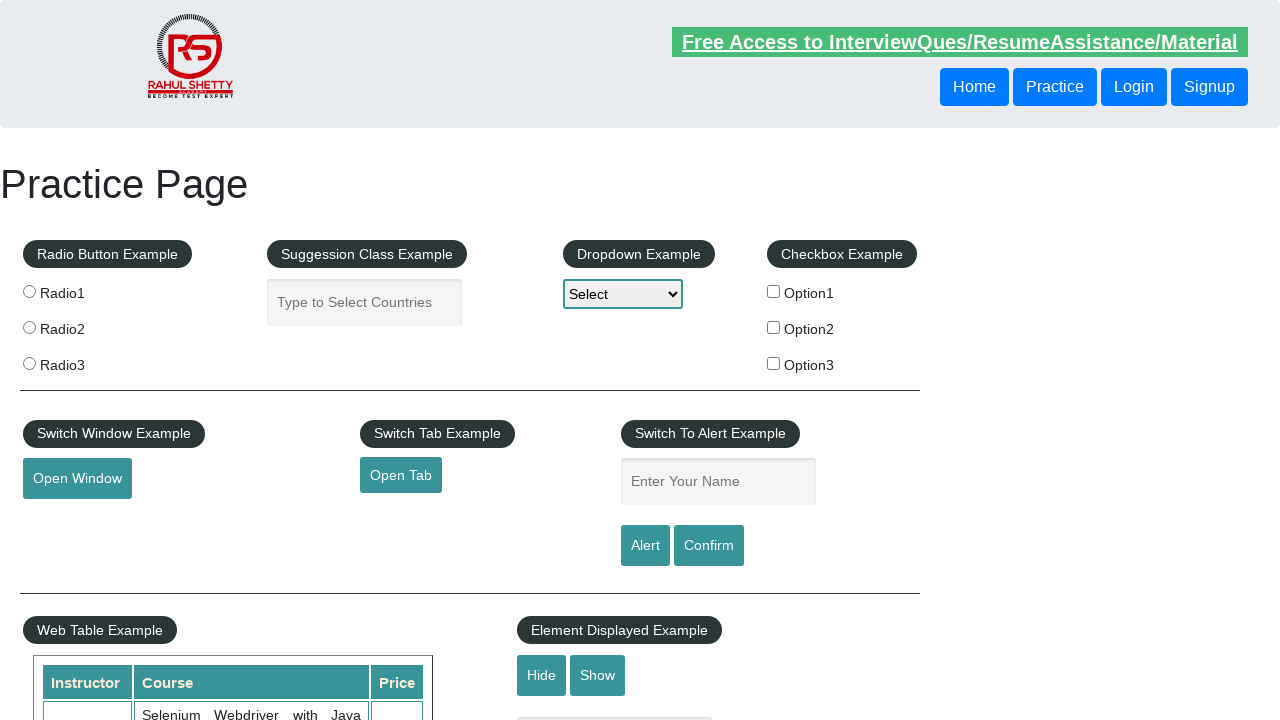

Located all radio buttons on the page
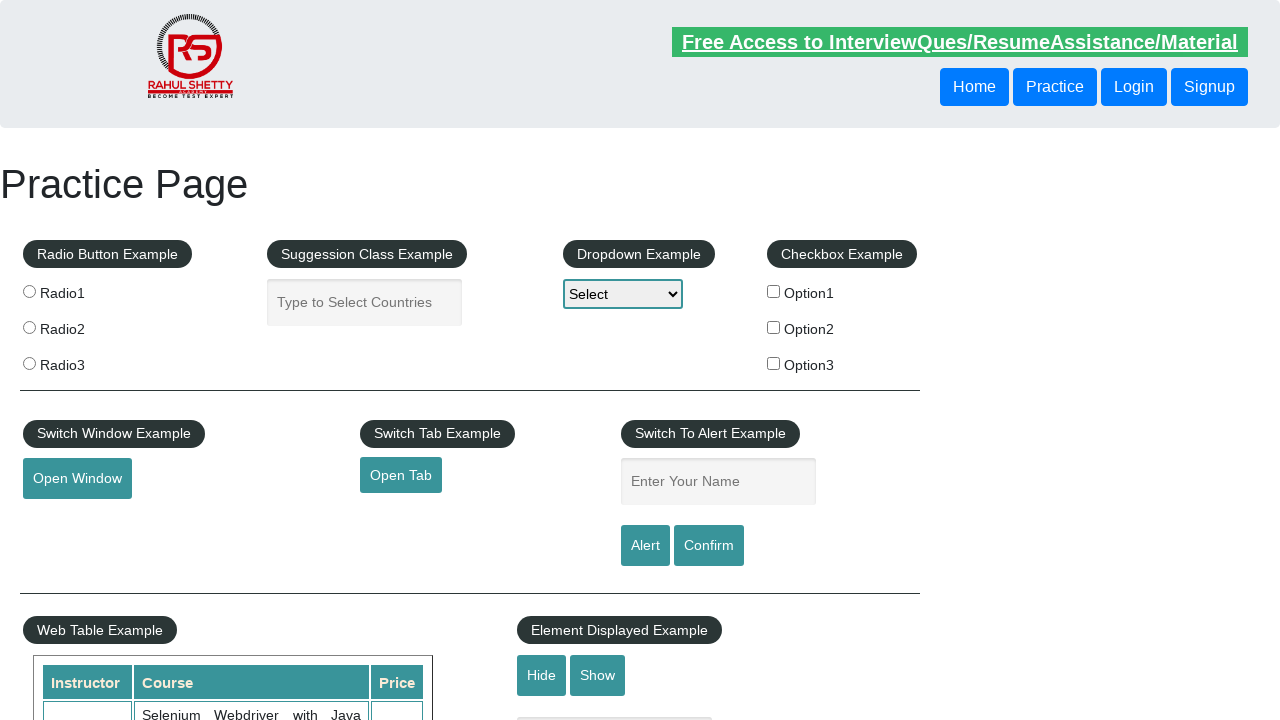

Clicked radio button with value 'radio2' at (29, 327) on xpath=//input[@value='radio2']
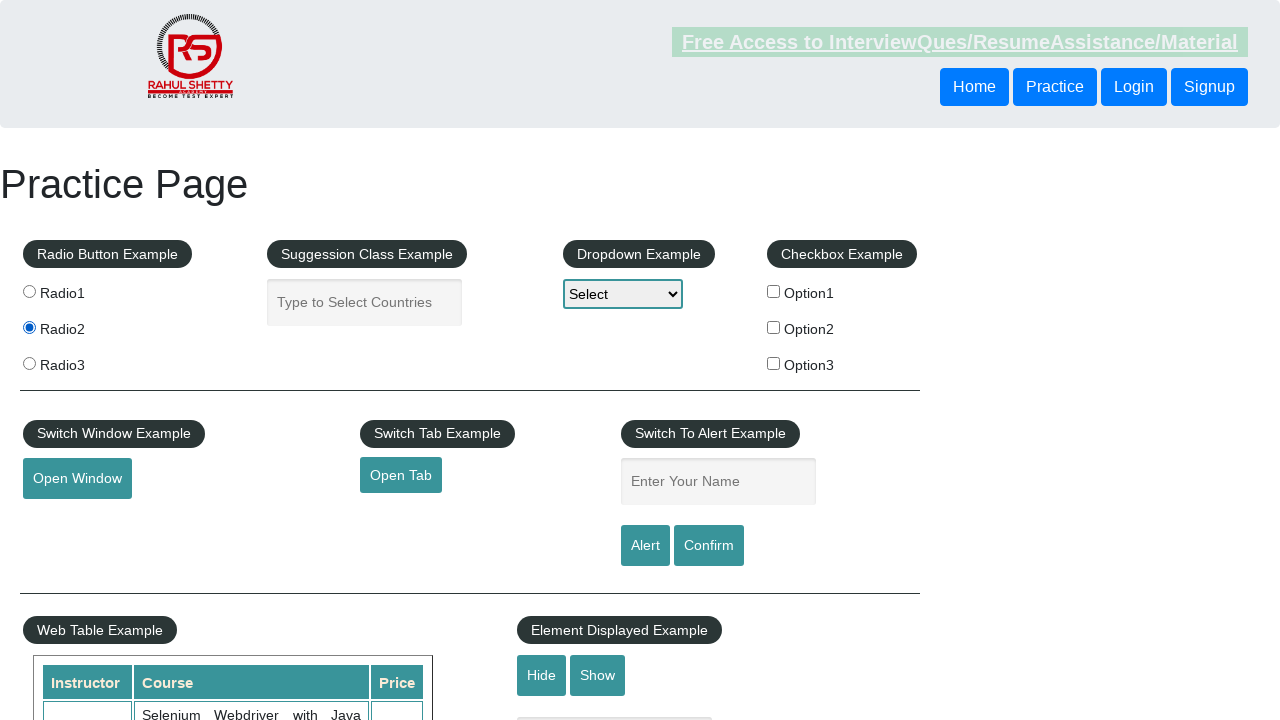

Filled autocomplete field with 'INDIA' on #autocomplete
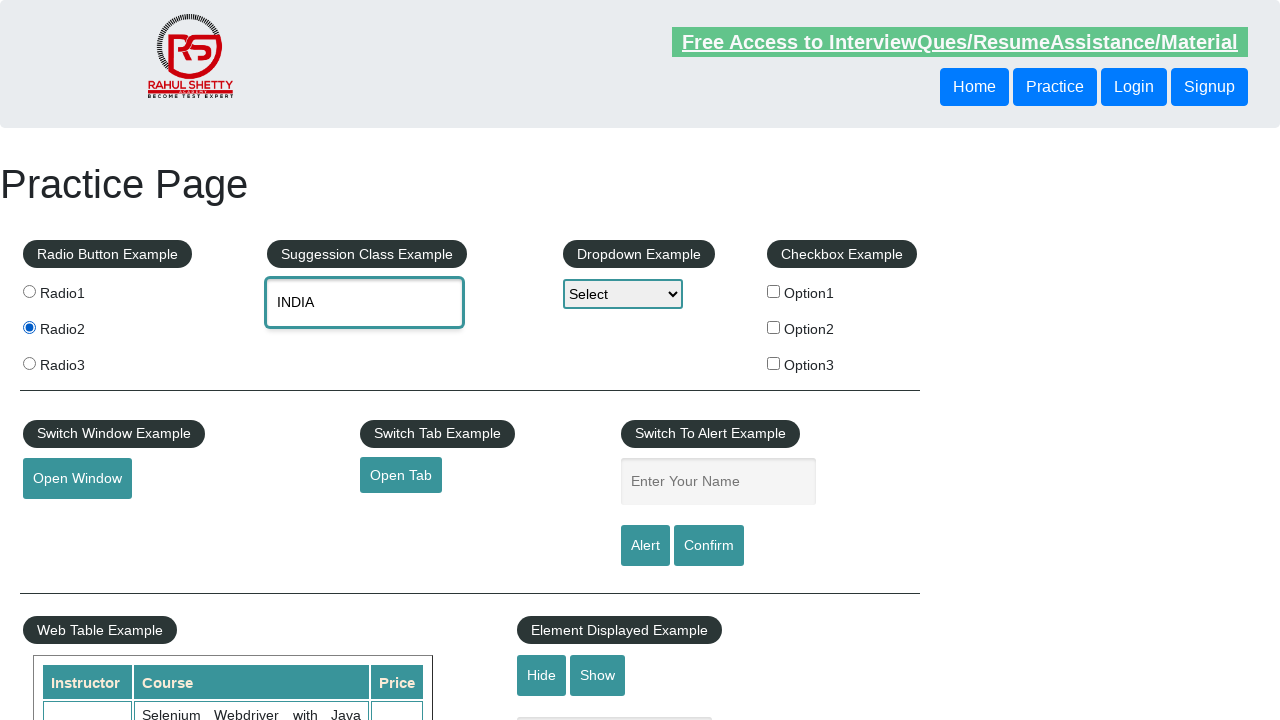

Waited 1000ms for autocomplete suggestions to appear
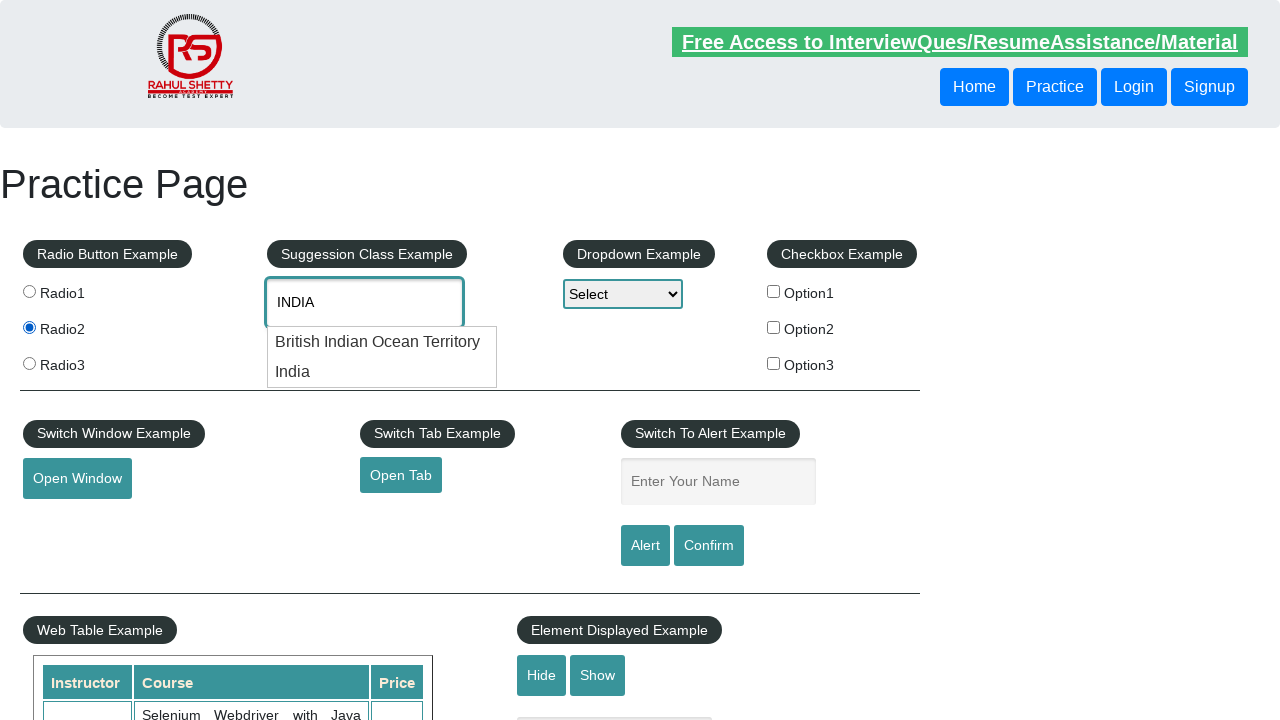

Pressed ArrowDown key in autocomplete field on #autocomplete
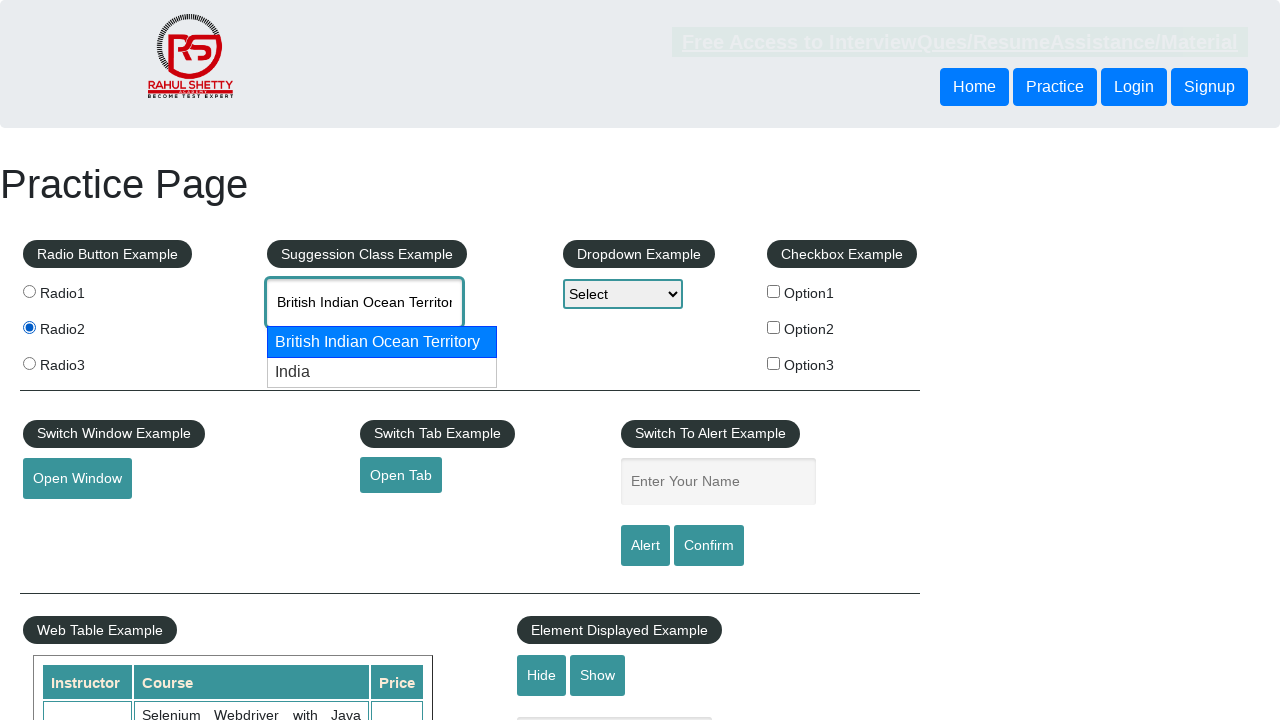

Pressed ArrowDown key again in autocomplete field on #autocomplete
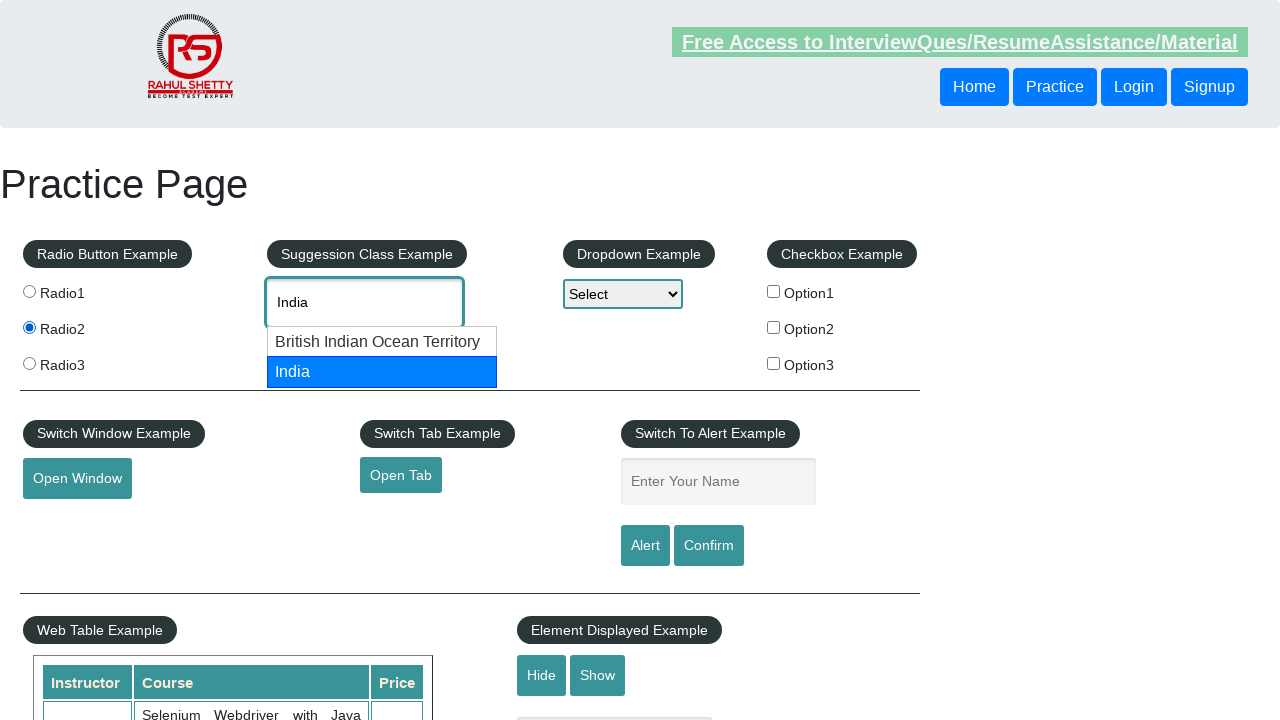

Pressed Enter to select autocomplete suggestion on #autocomplete
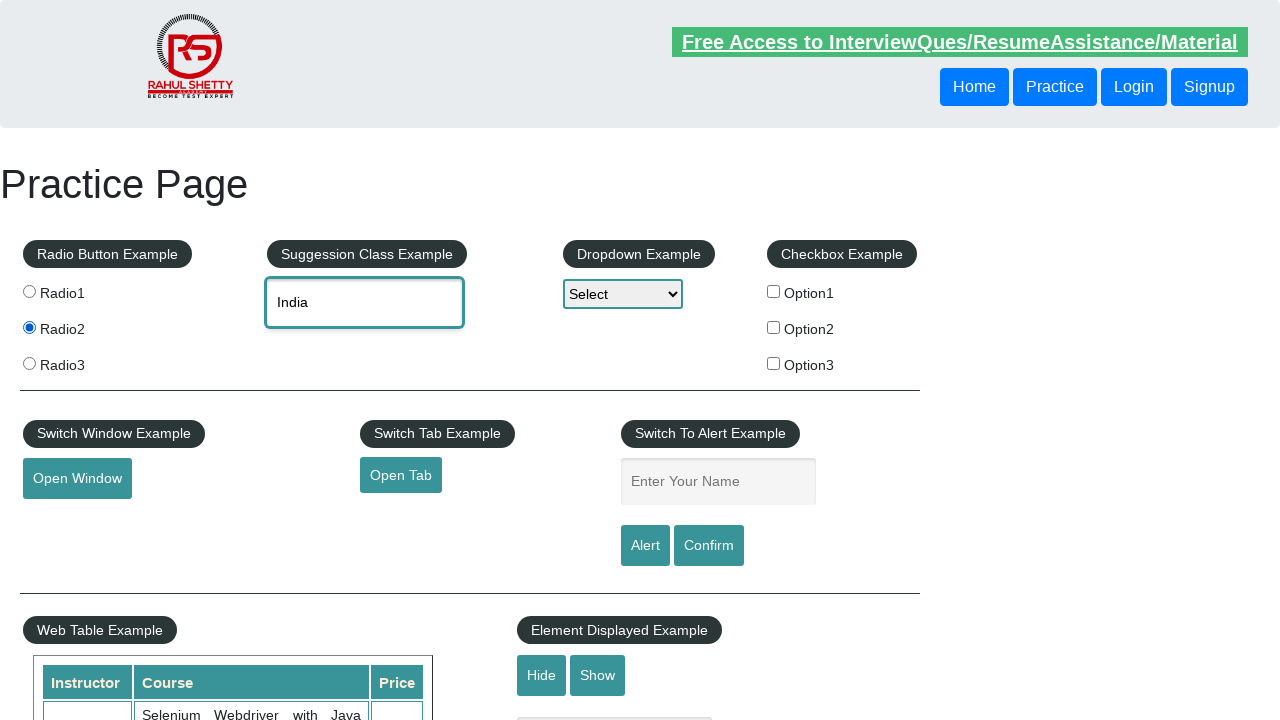

Selected 'Option2' from dropdown menu on #dropdown-class-example
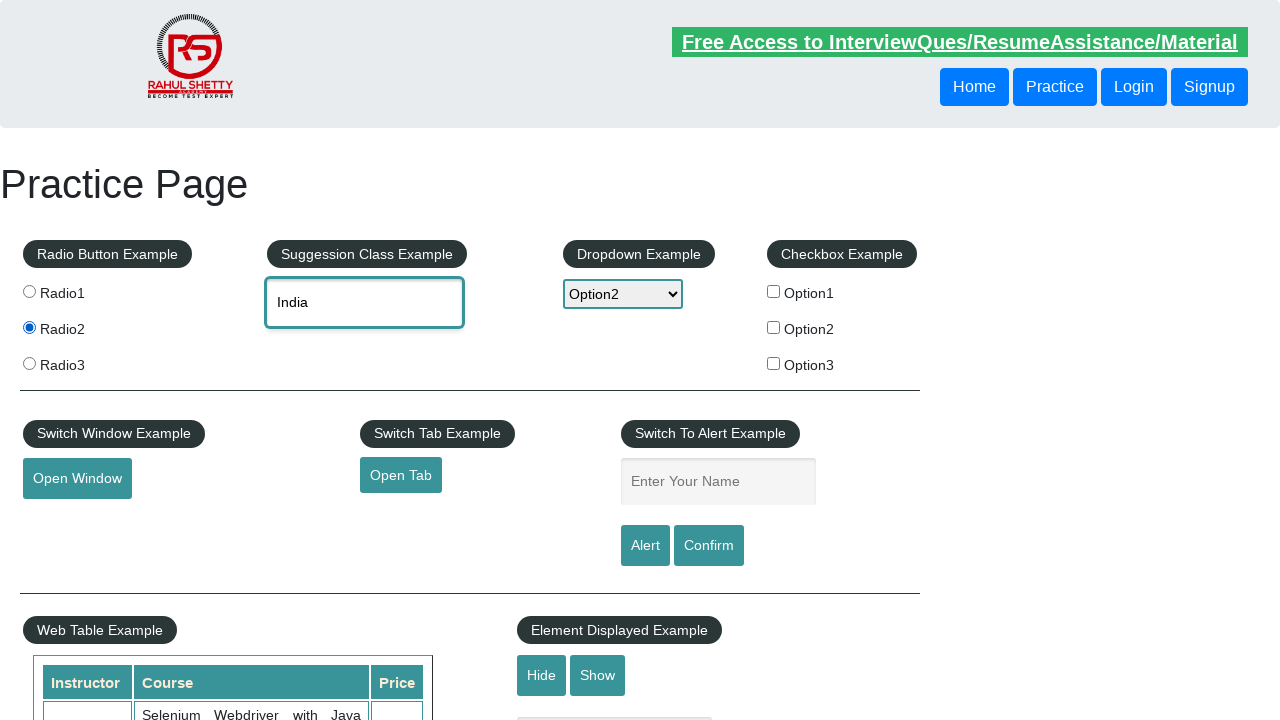

Located all checkboxes on the page
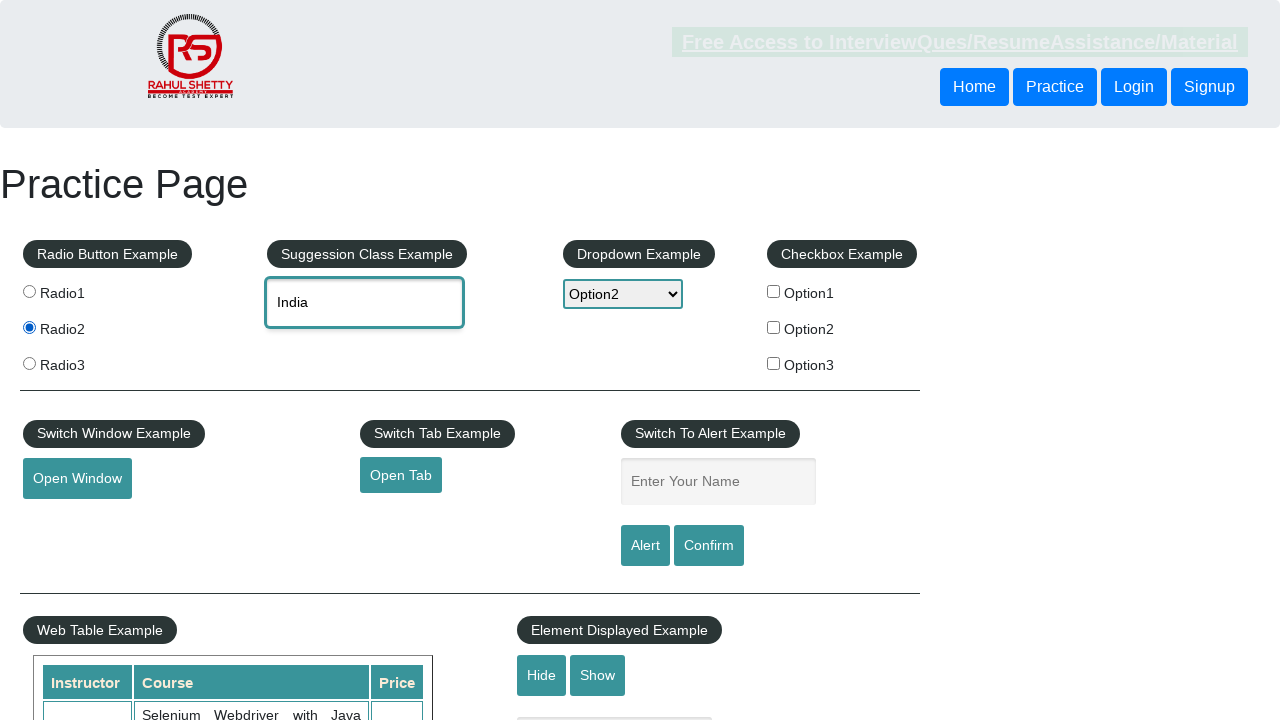

Clicked checkbox 'checkBoxOption1' at (774, 291) on #checkBoxOption1
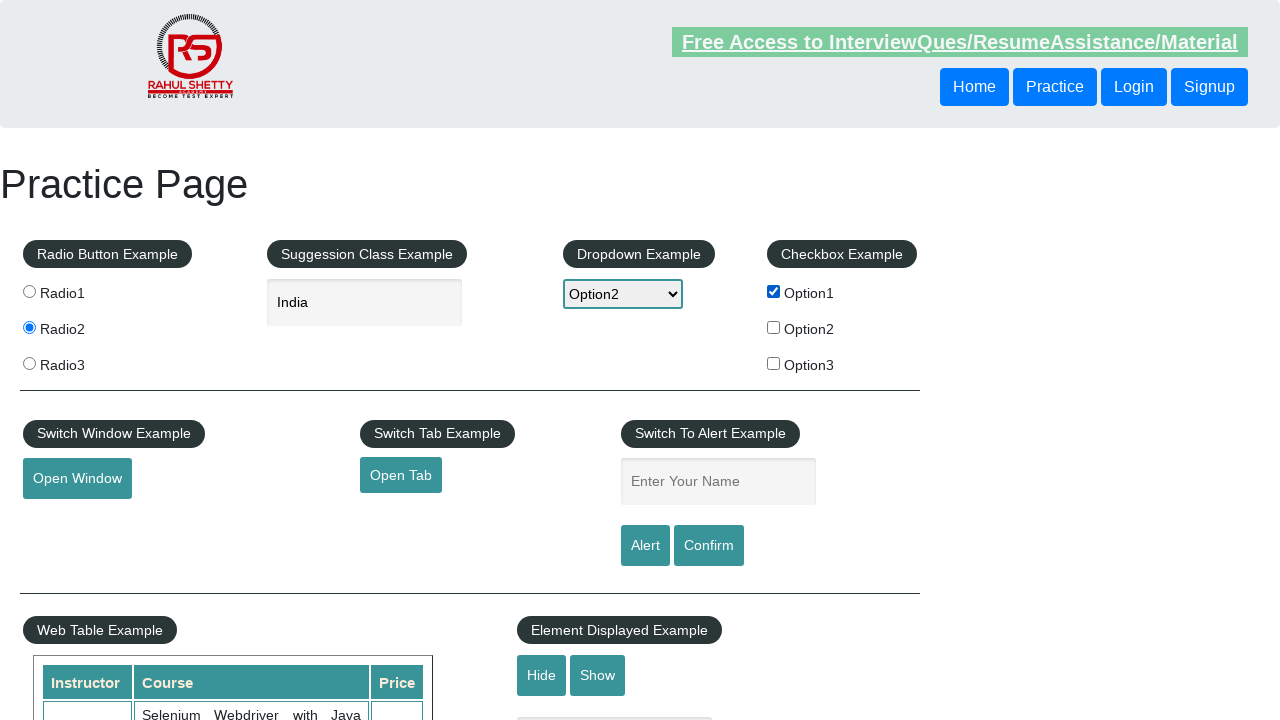

Waited 1000ms after clicking checkbox
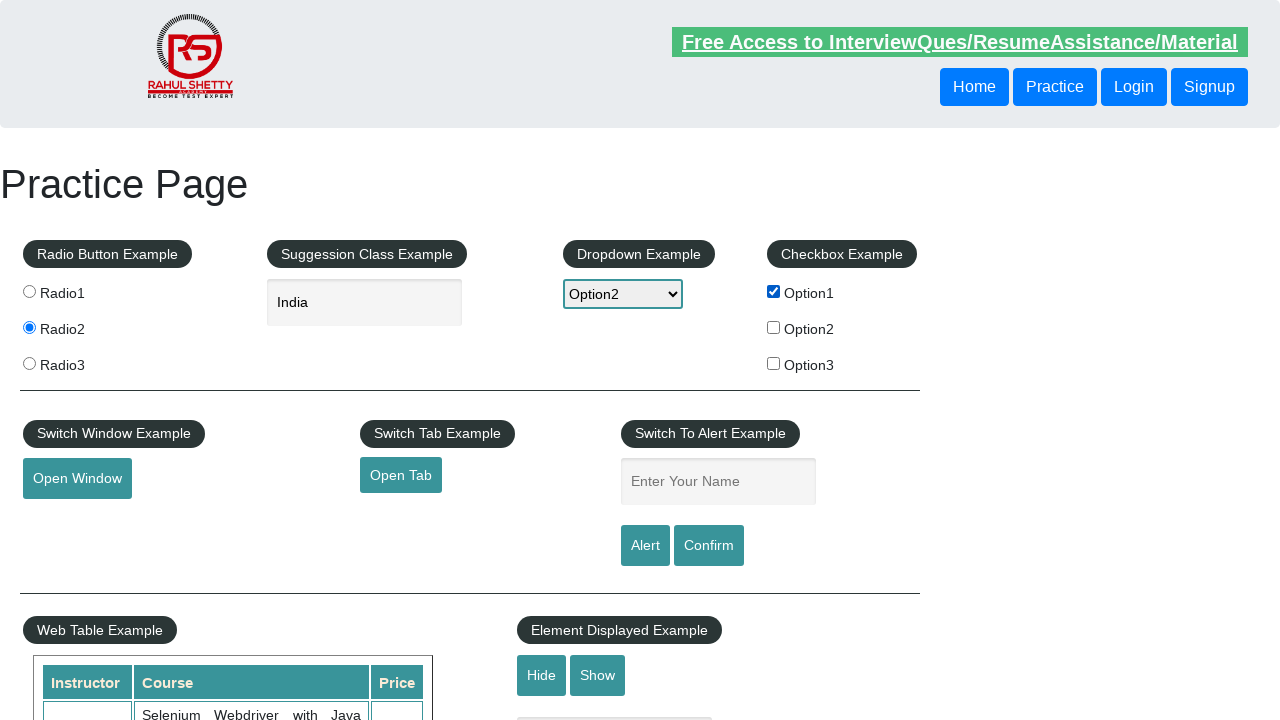

Unchecked checkbox 'checkBoxOption1' at (774, 291) on #checkBoxOption1
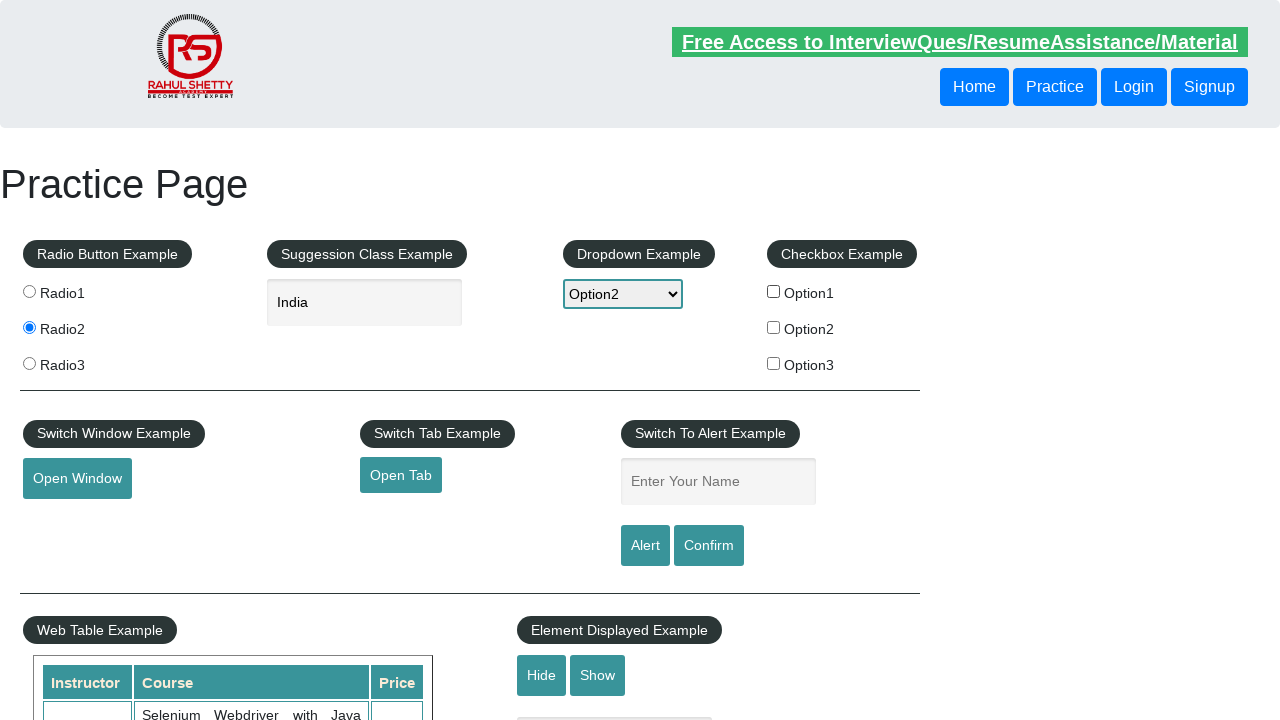

Filled name field with 'Vikram Kumar' on [id='name']
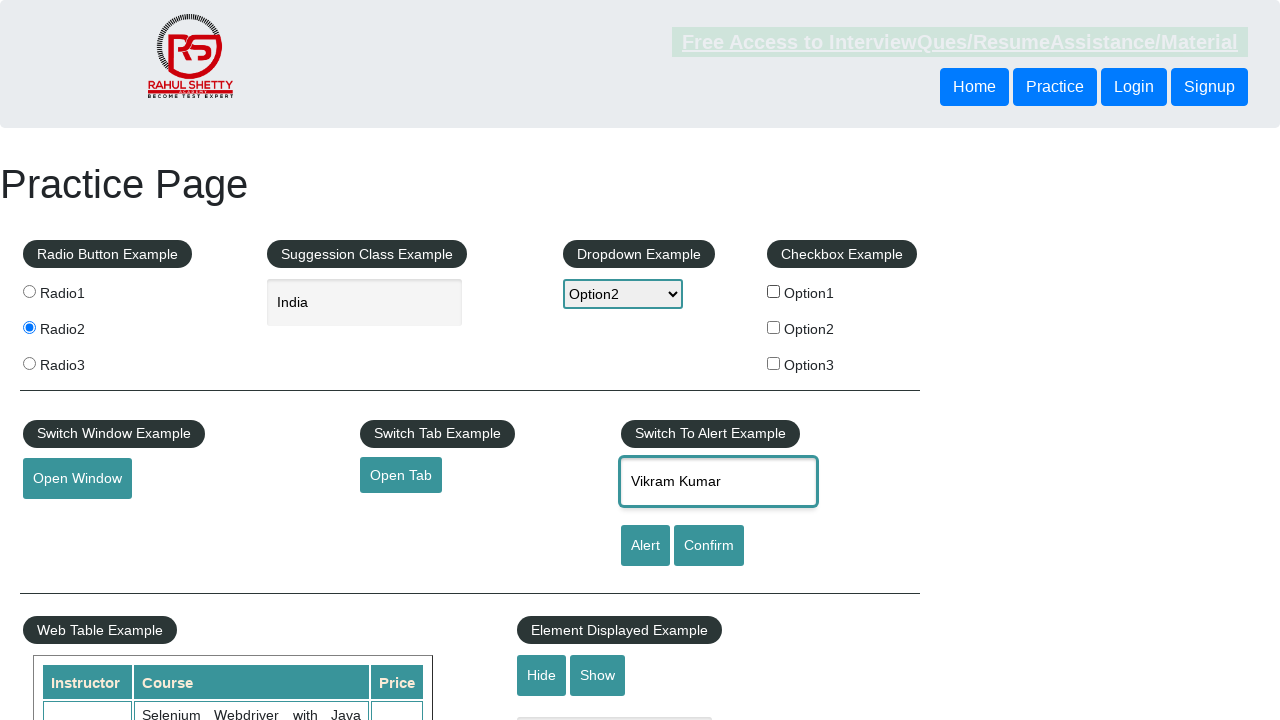

Clicked alert button to trigger first alert at (645, 546) on #alertbtn
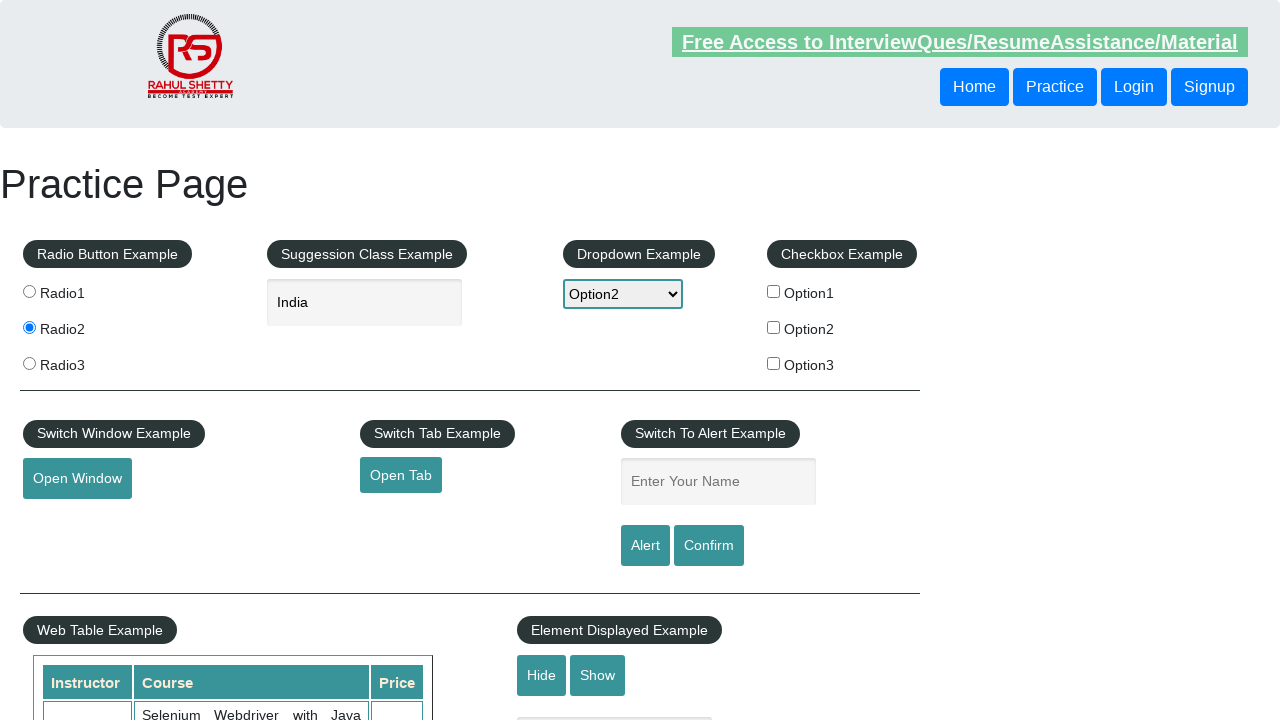

Waited 1000ms for alert to appear
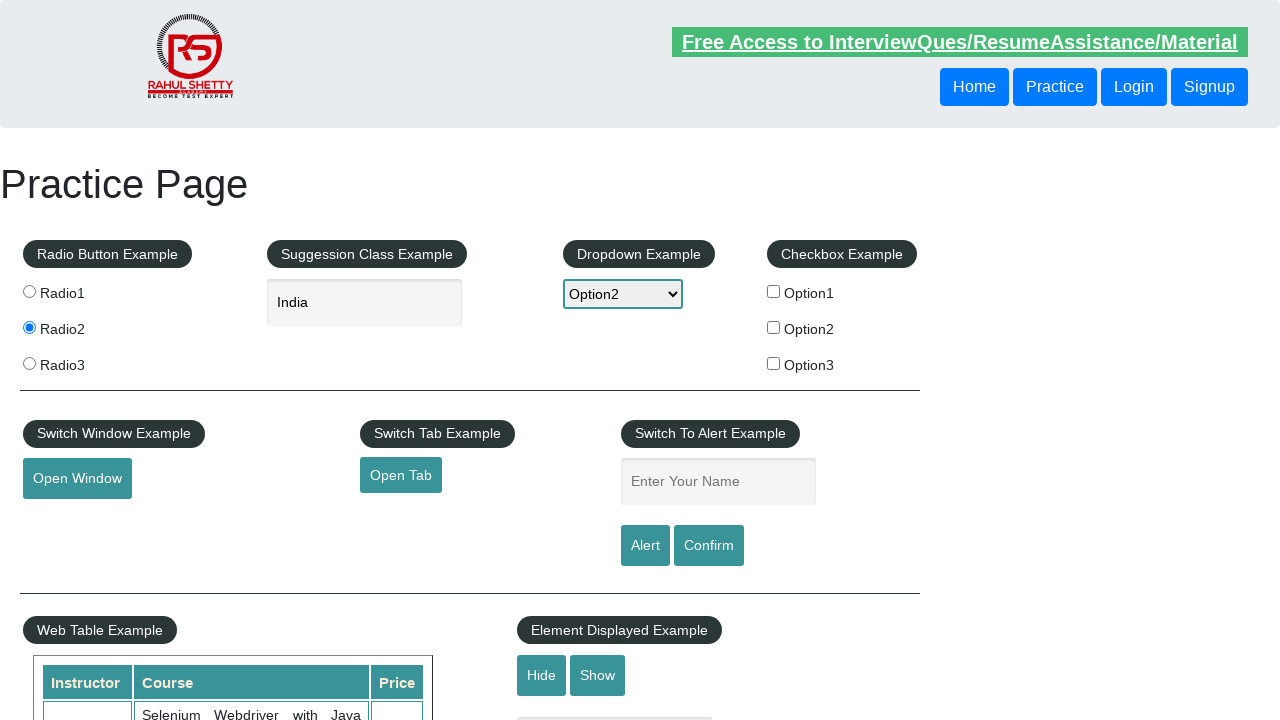

Accepted first alert dialog
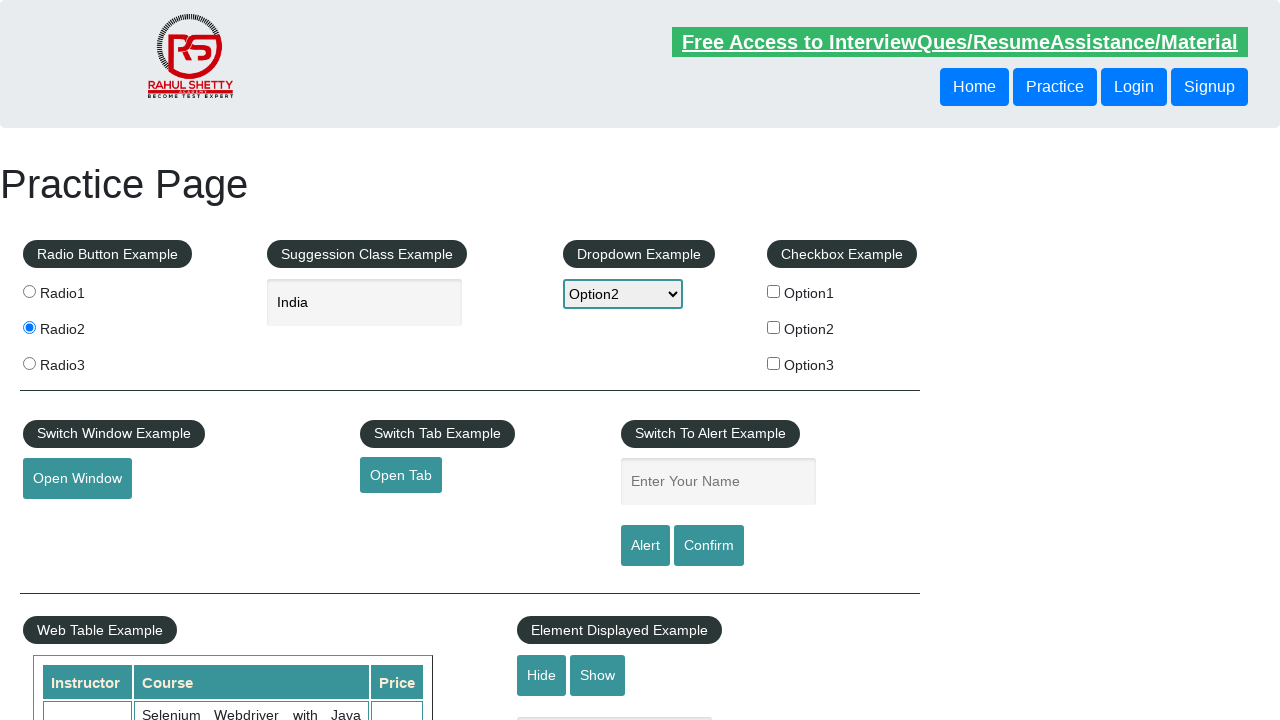

Filled name field with 'Aayush Kumar' on [id='name']
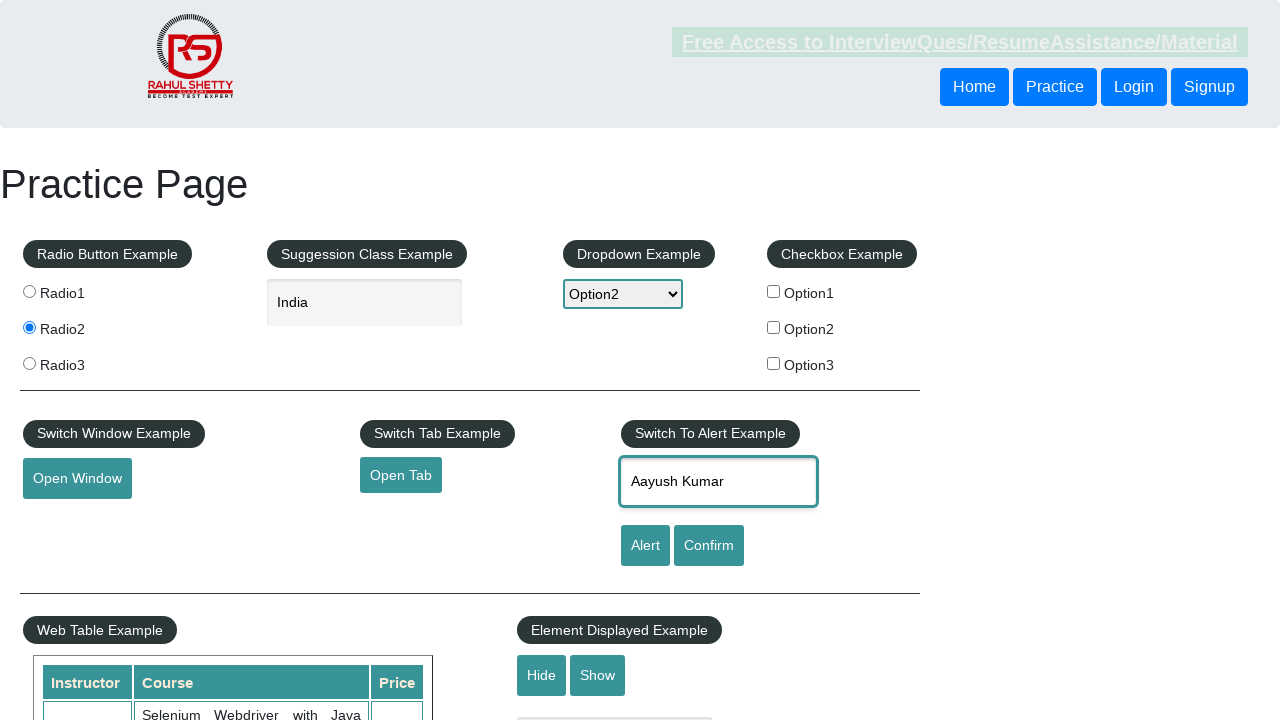

Clicked alert button to trigger second alert at (645, 546) on #alertbtn
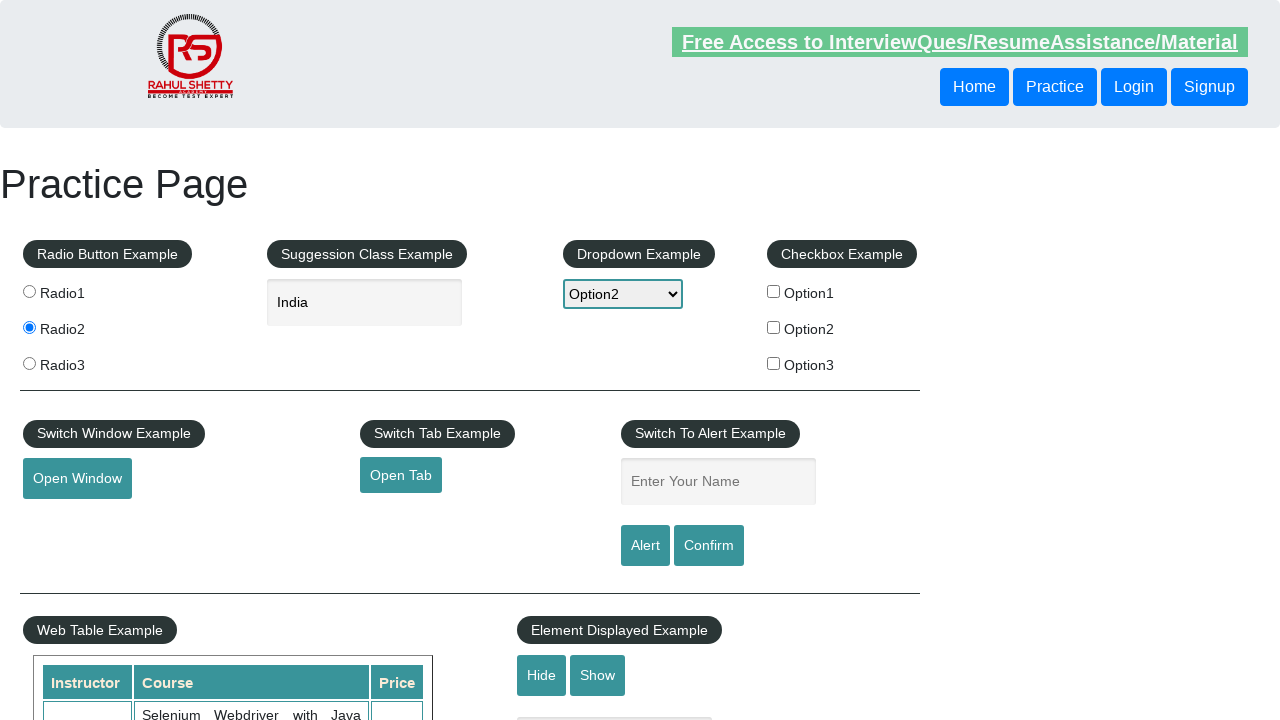

Waited 1000ms for second alert to appear
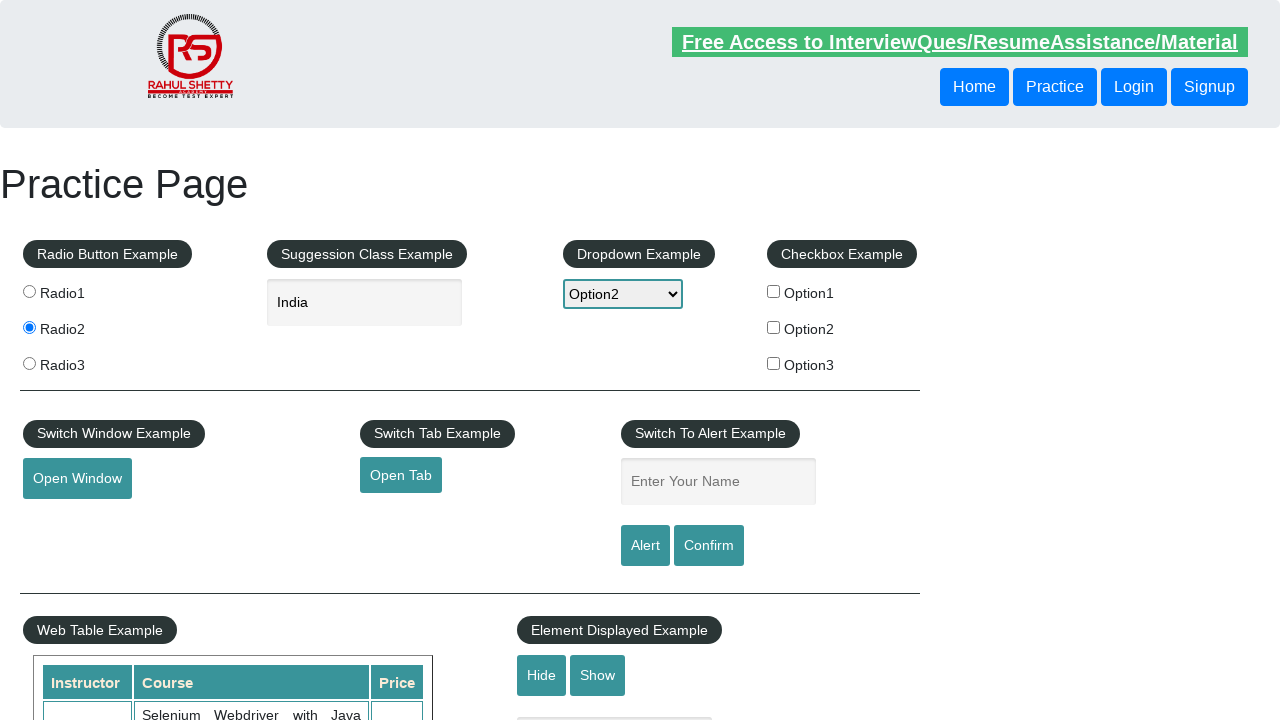

Clicked confirm button to trigger first confirm dialog at (709, 546) on [id='confirmbtn']
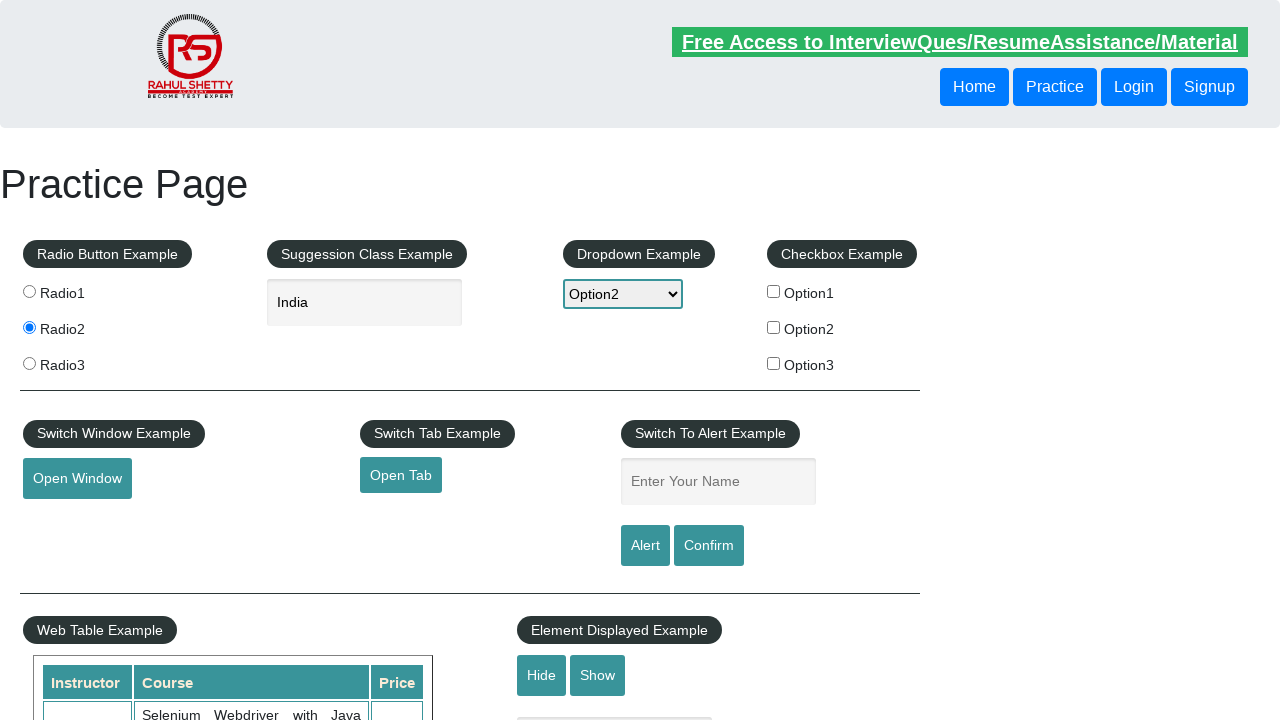

Waited 1000ms for confirm dialog to appear
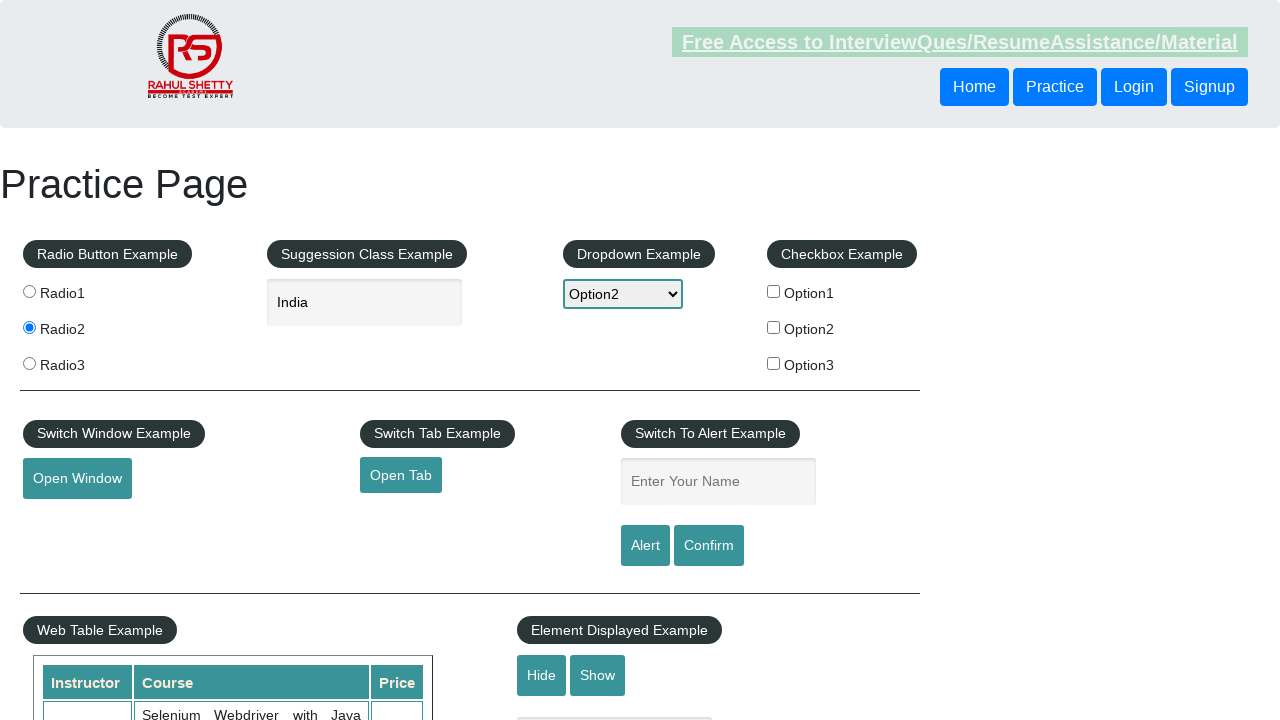

Dismissed first confirm dialog
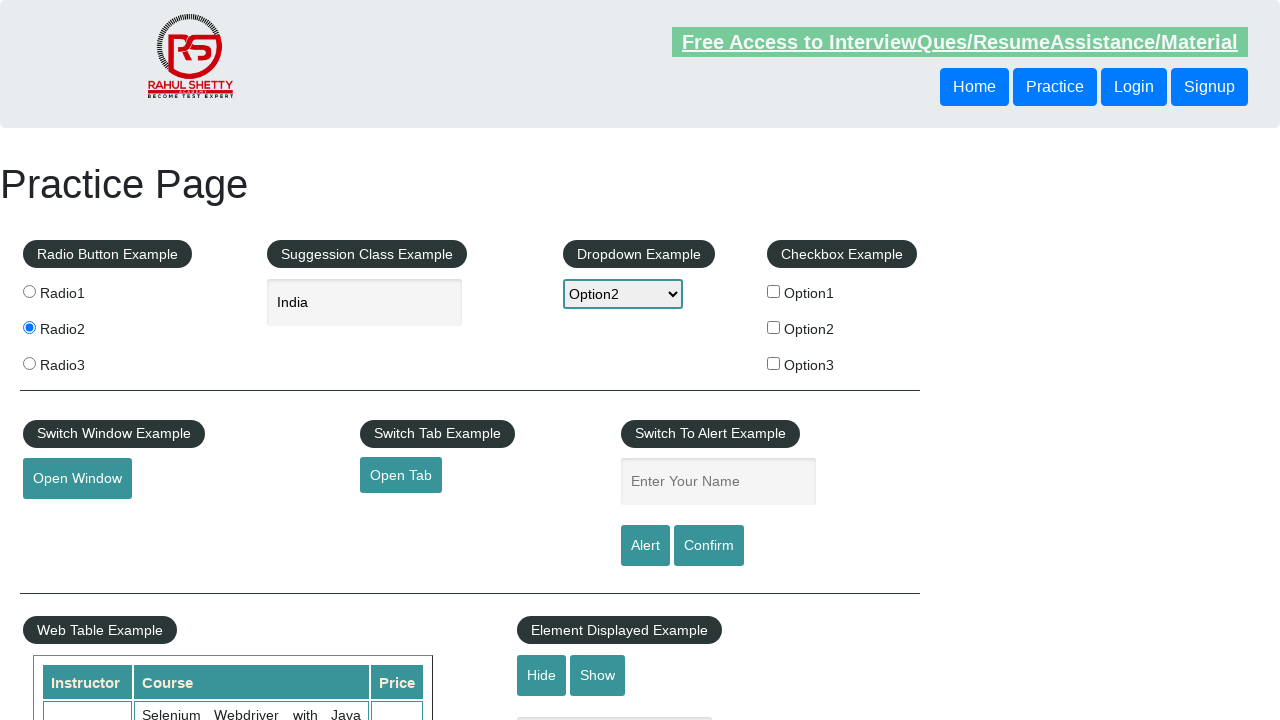

Clicked confirm button to trigger second confirm dialog at (709, 546) on [id='confirmbtn']
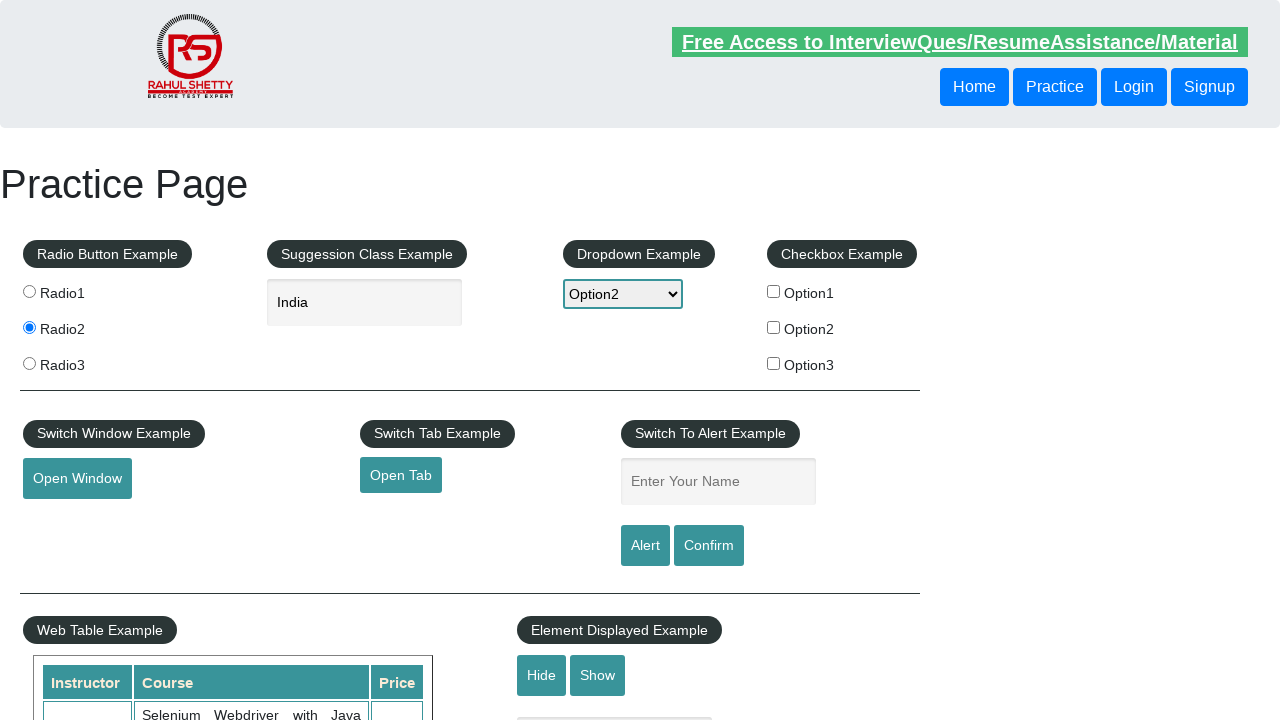

Waited 1000ms for second confirm dialog to appear
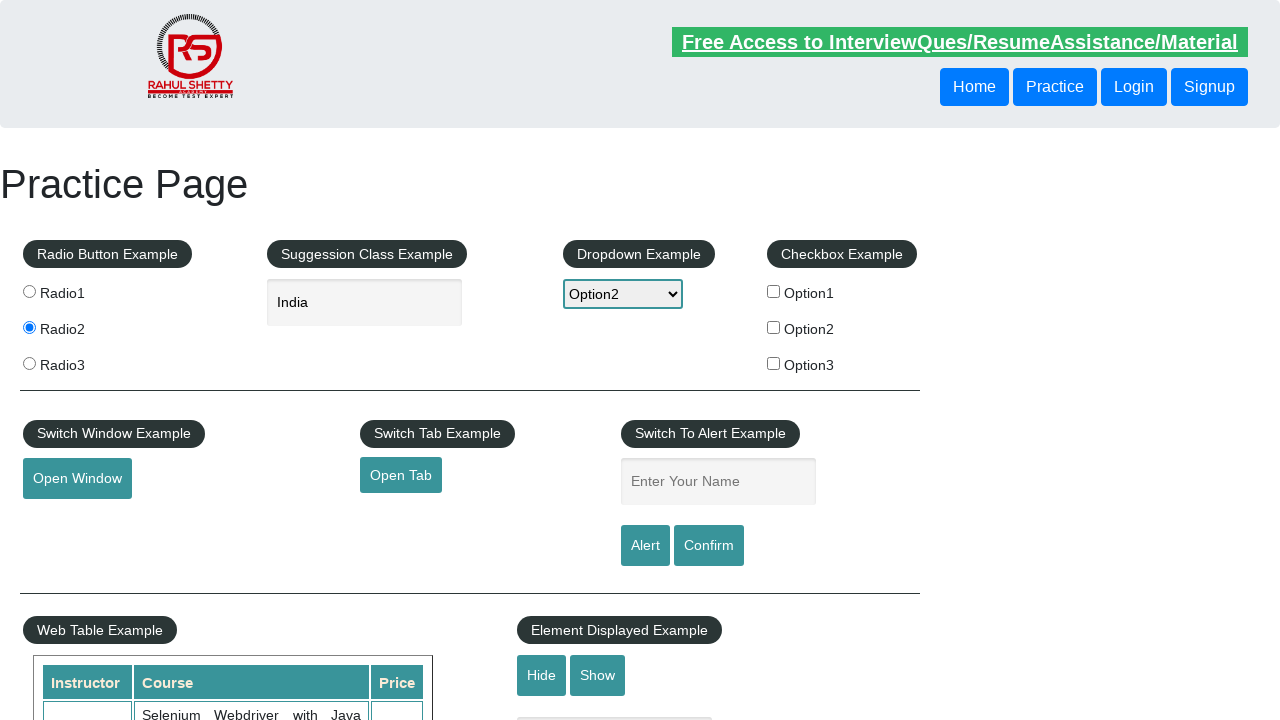

Accepted second confirm dialog
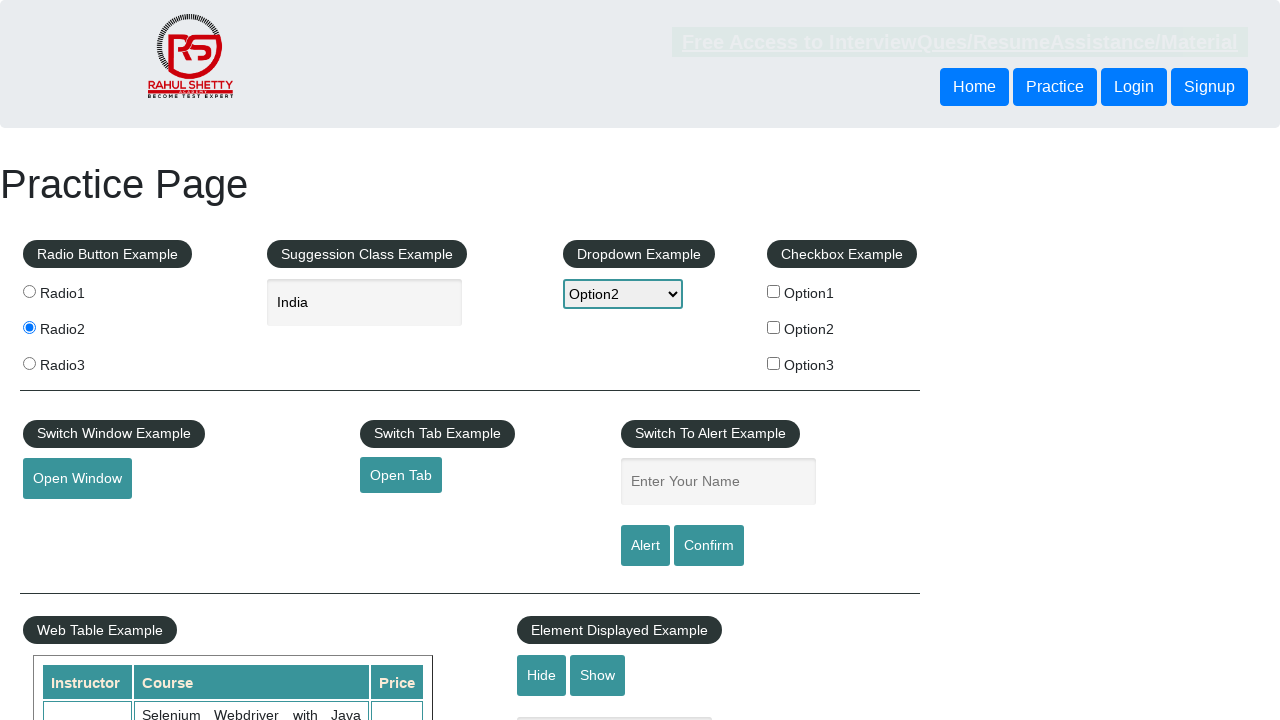

Clicked on blinking text link at (960, 42) on .blinkingText
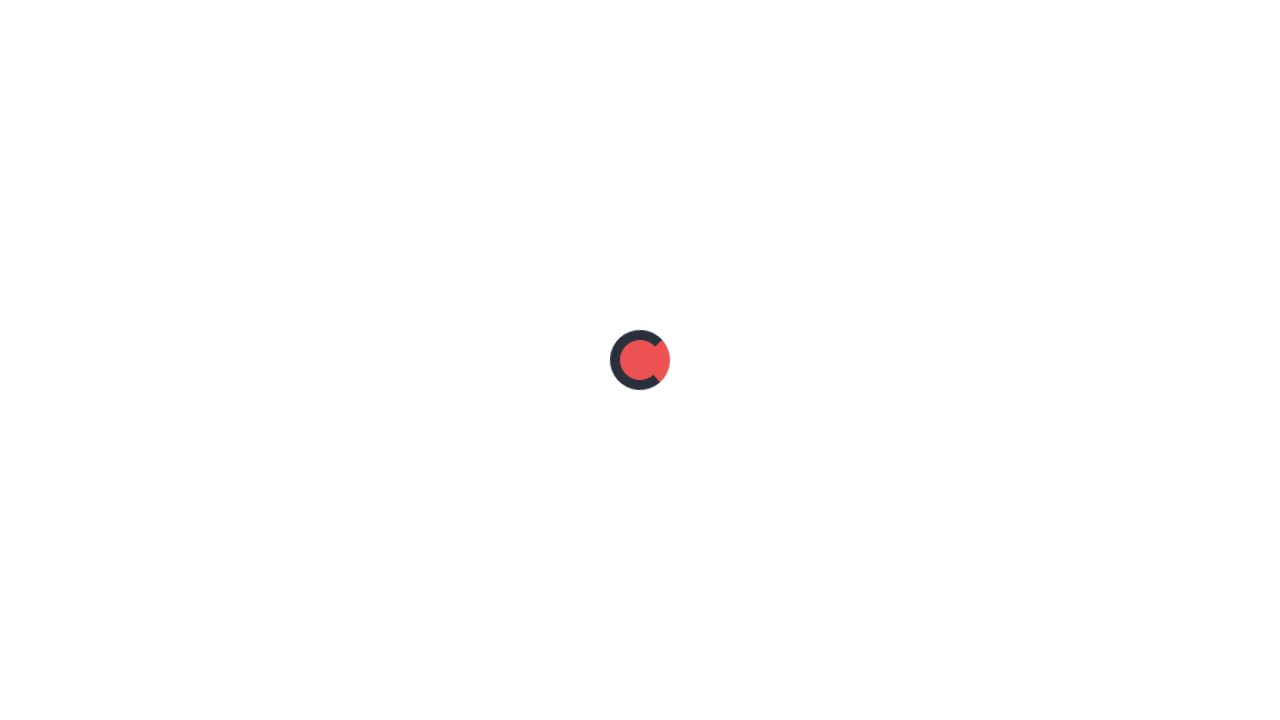

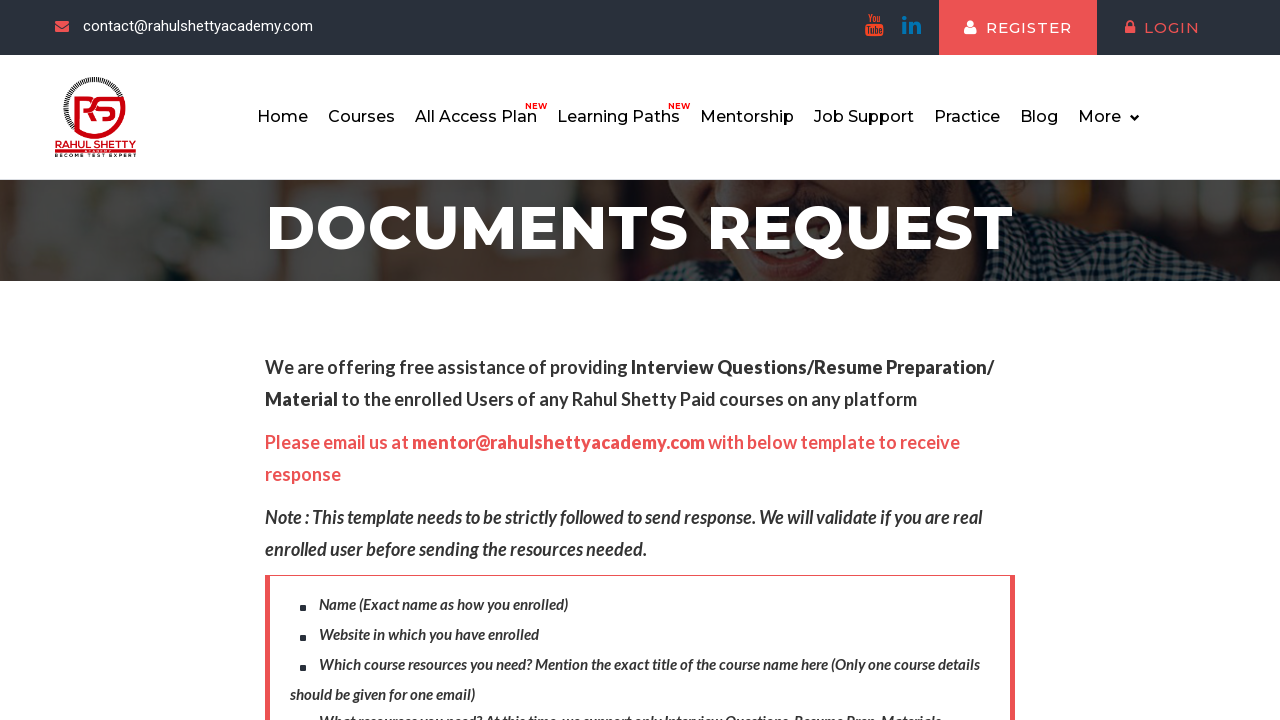